Tests filtering to display only completed todo items

Starting URL: https://demo.playwright.dev/todomvc

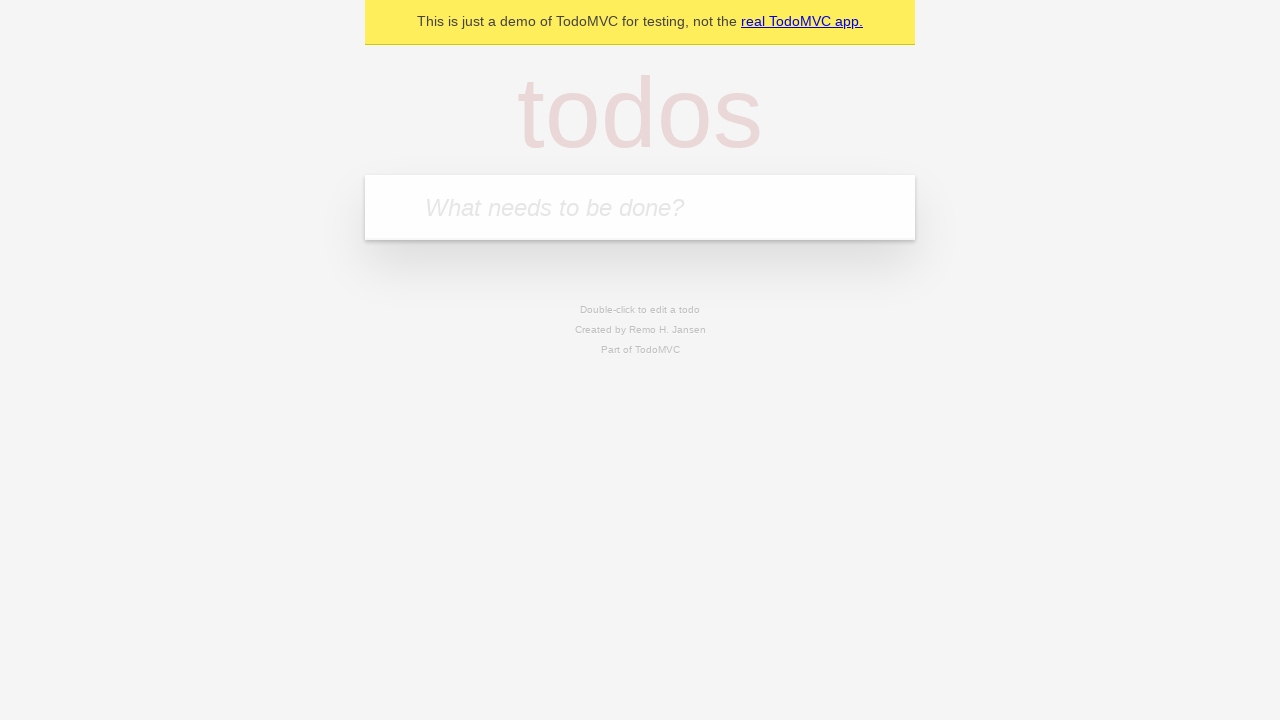

Filled todo input with 'buy some cheese' on internal:attr=[placeholder="What needs to be done?"i]
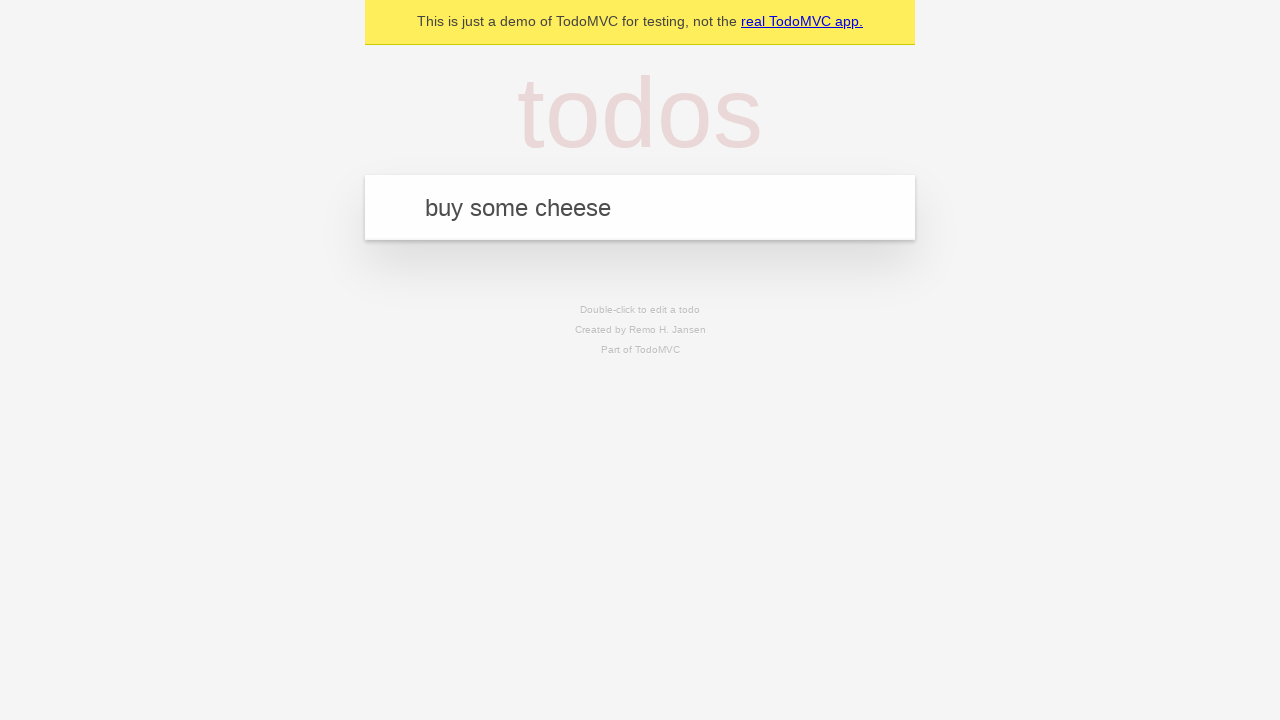

Pressed Enter to add 'buy some cheese' todo on internal:attr=[placeholder="What needs to be done?"i]
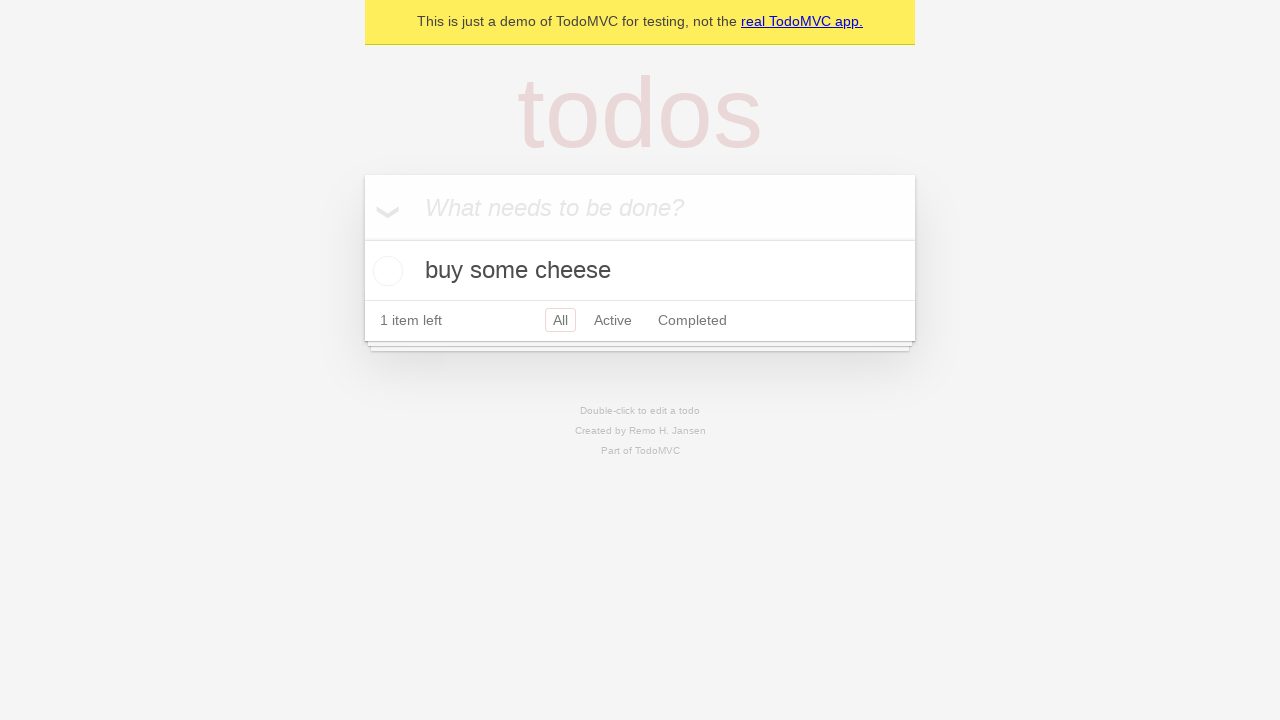

Filled todo input with 'feed the cat' on internal:attr=[placeholder="What needs to be done?"i]
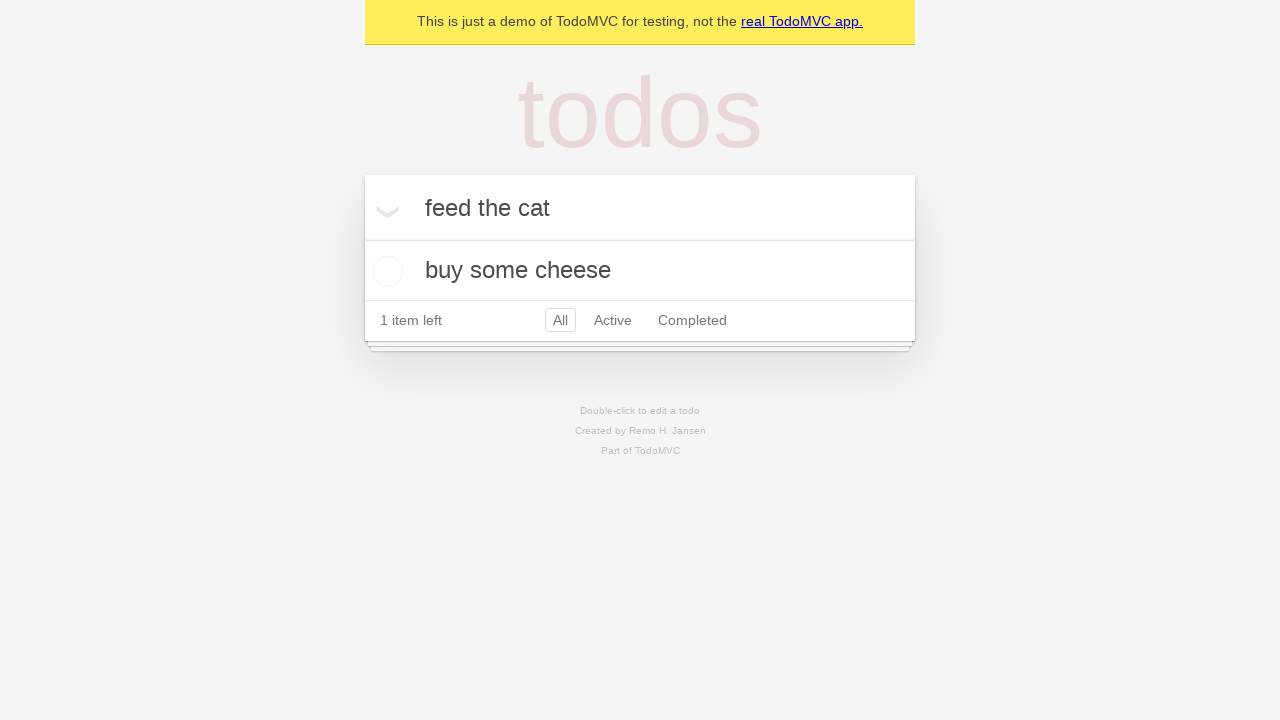

Pressed Enter to add 'feed the cat' todo on internal:attr=[placeholder="What needs to be done?"i]
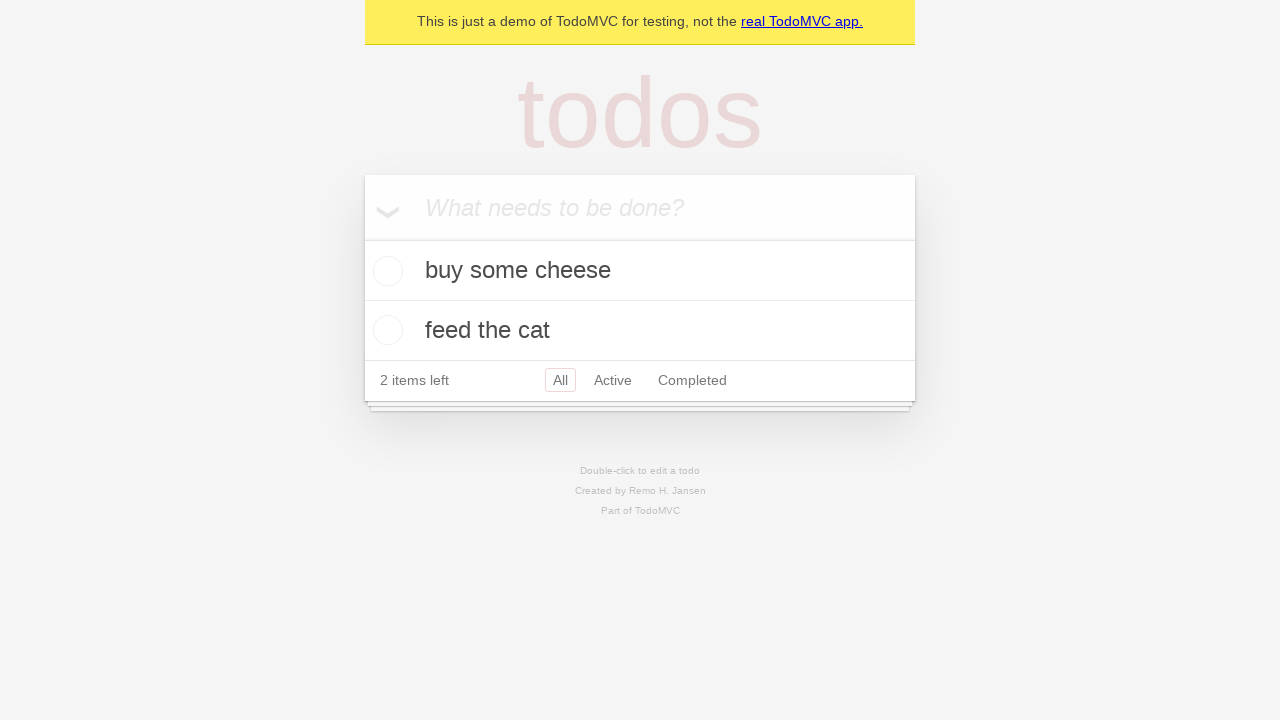

Filled todo input with 'book a doctors appointment' on internal:attr=[placeholder="What needs to be done?"i]
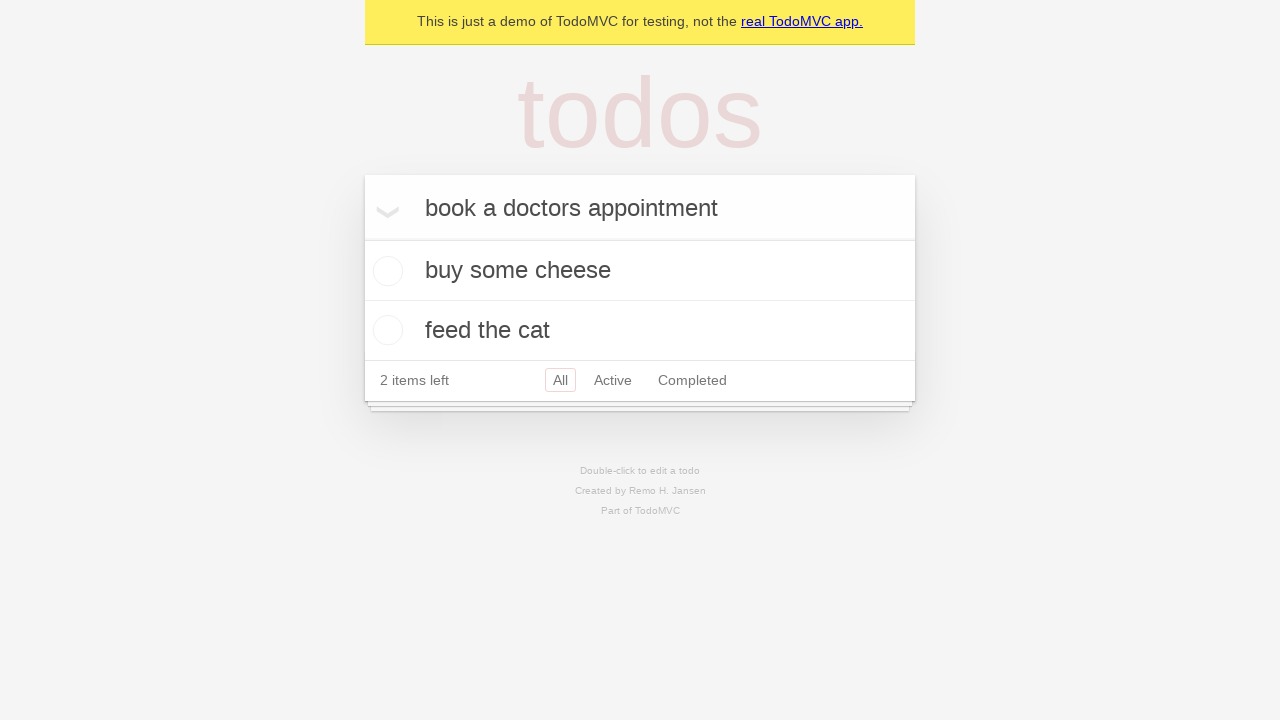

Pressed Enter to add 'book a doctors appointment' todo on internal:attr=[placeholder="What needs to be done?"i]
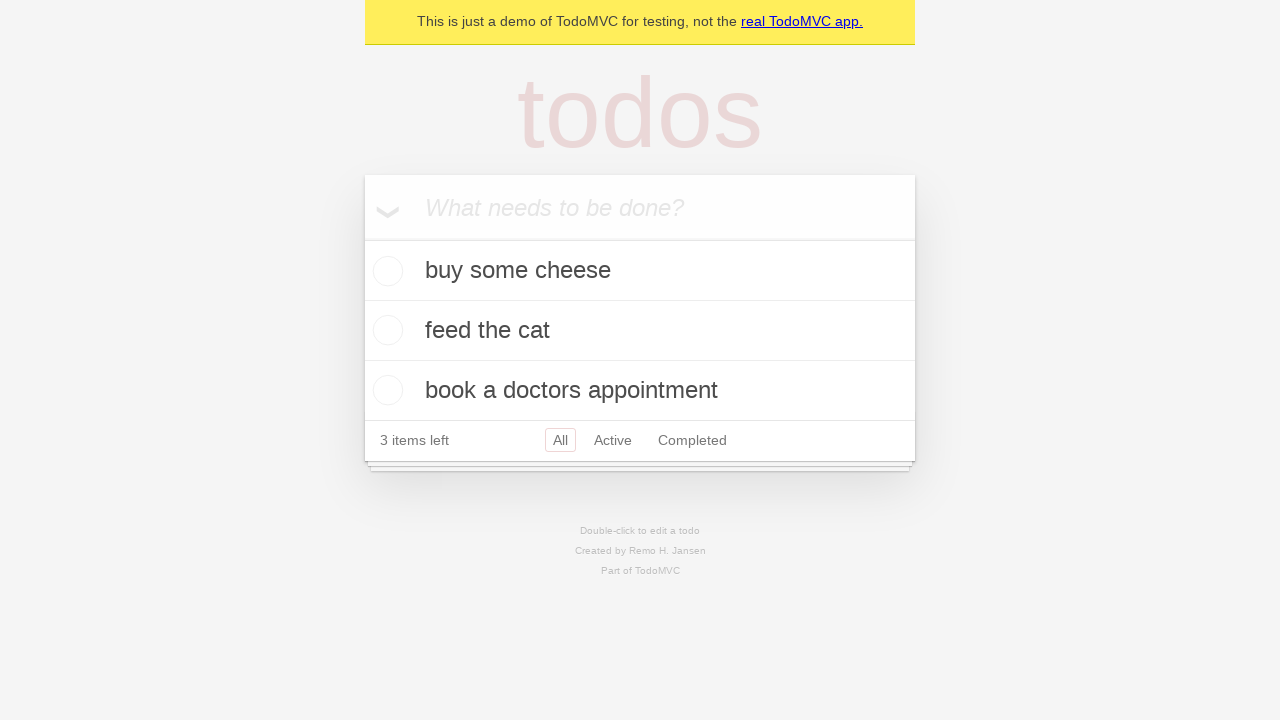

Checked the second todo item 'feed the cat' at (385, 330) on [data-testid='todo-item'] >> nth=1 >> internal:role=checkbox
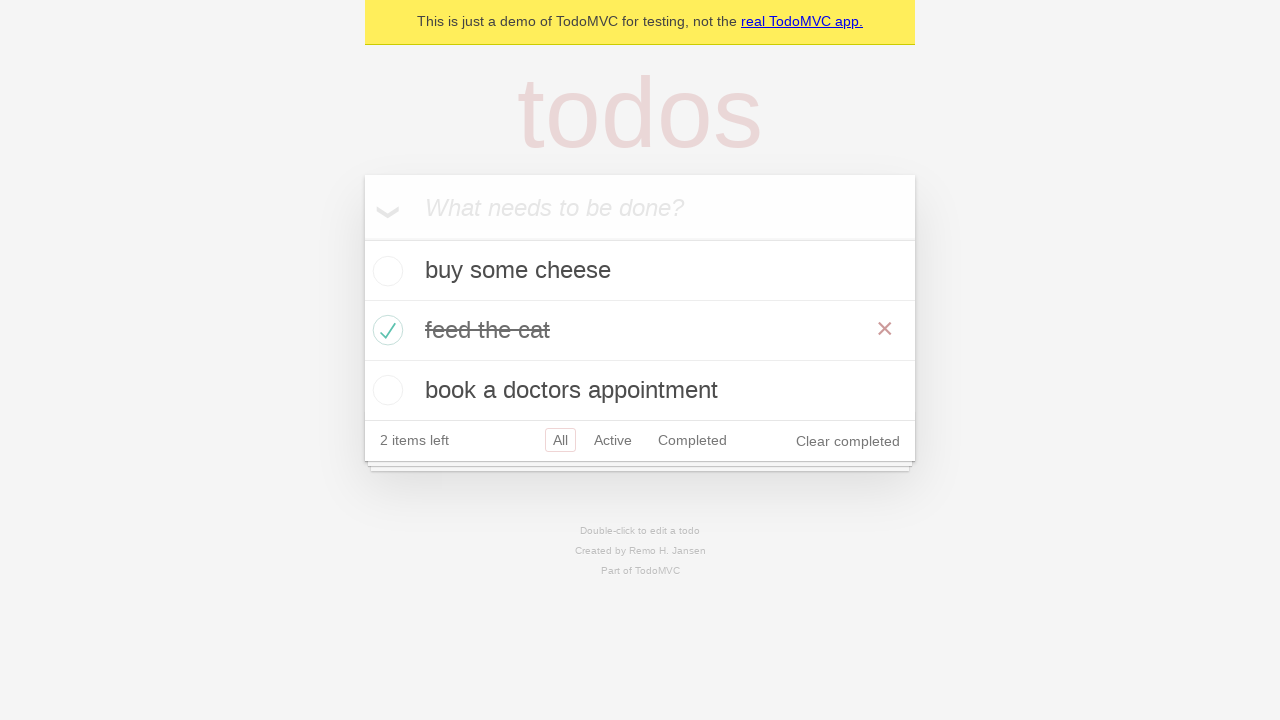

Clicked Completed filter to display only completed items at (692, 440) on internal:role=link[name="Completed"i]
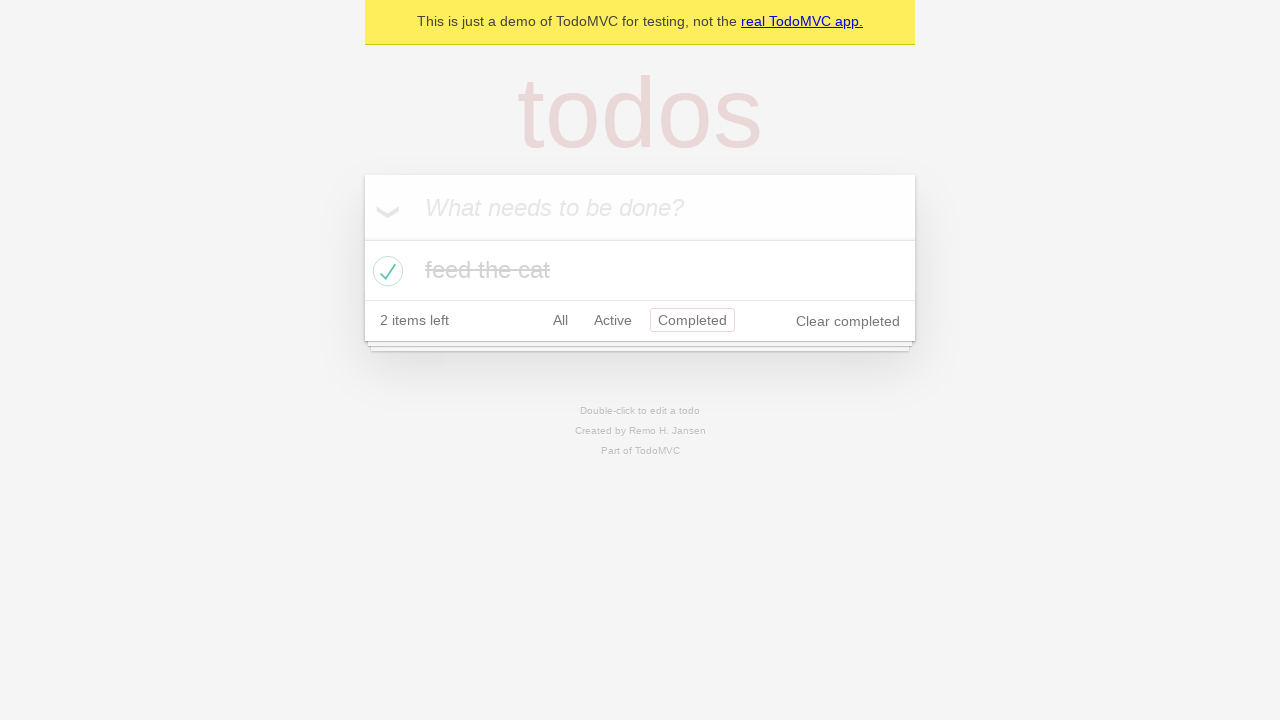

Verified that only 1 completed todo item is displayed after filtering
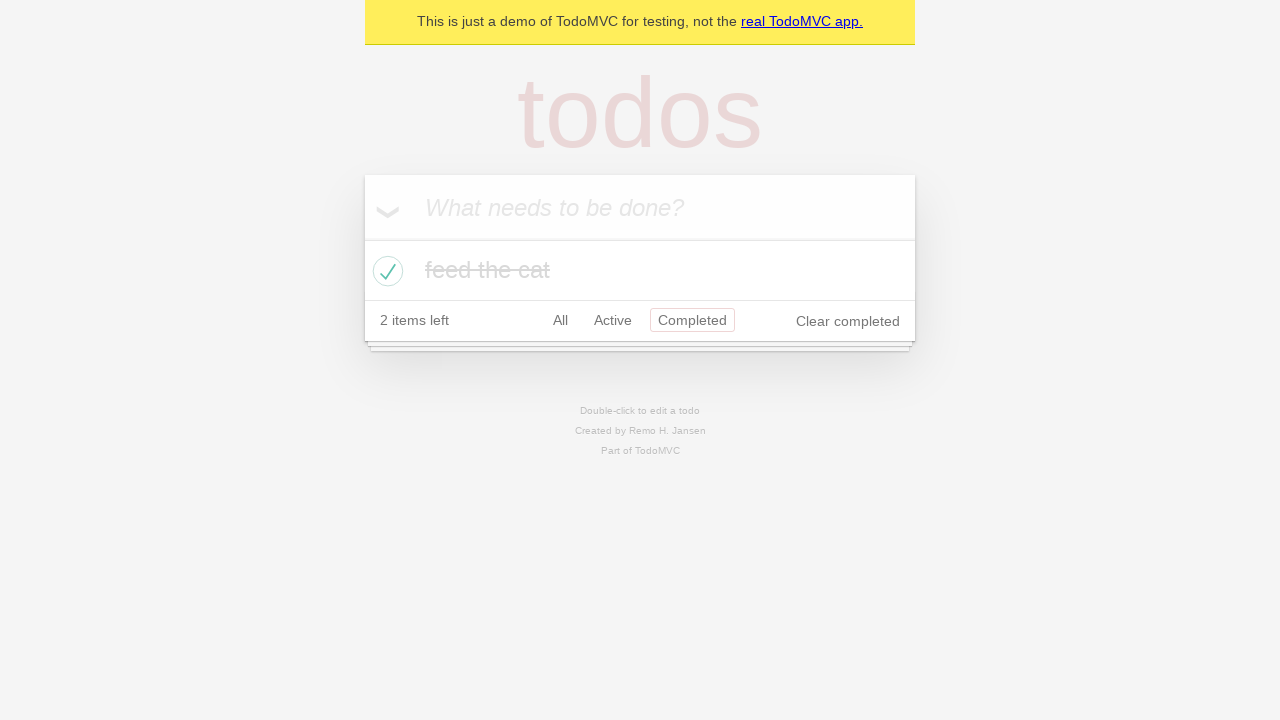

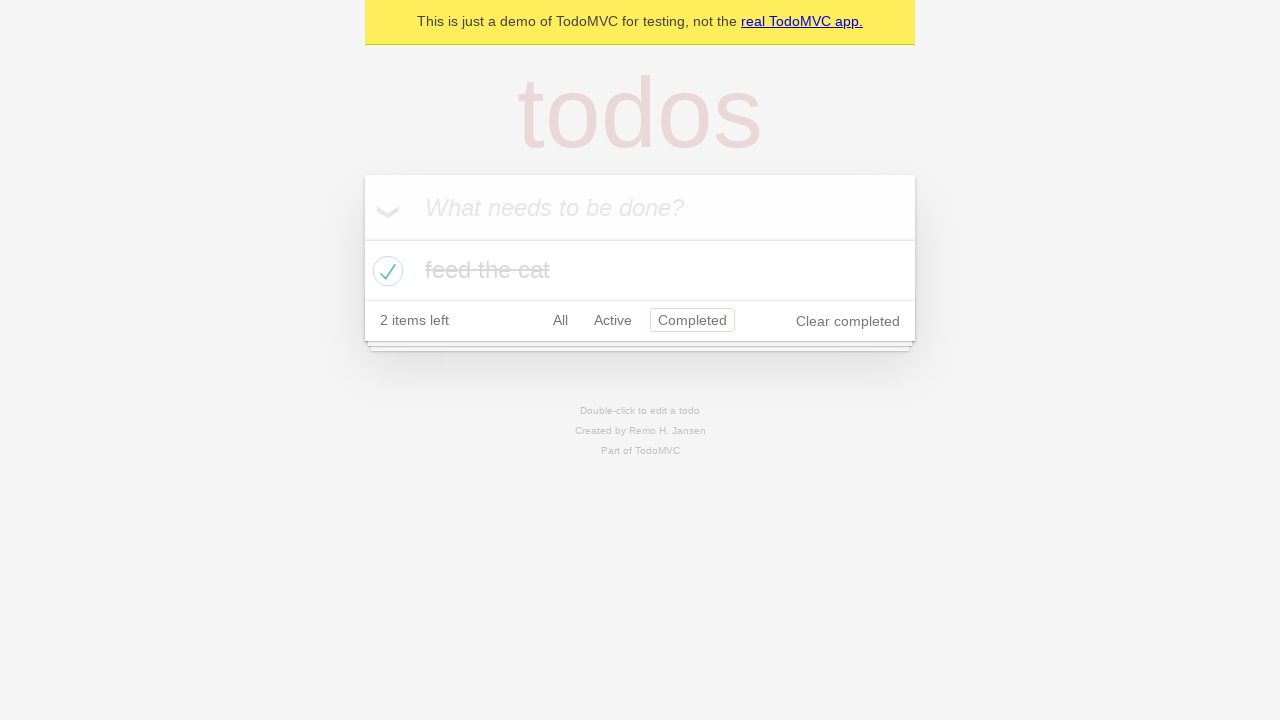